Tests file download functionality by clicking a download link on the page and verifying that a file is downloaded to the browser's download directory.

Starting URL: http://the-internet.herokuapp.com/download

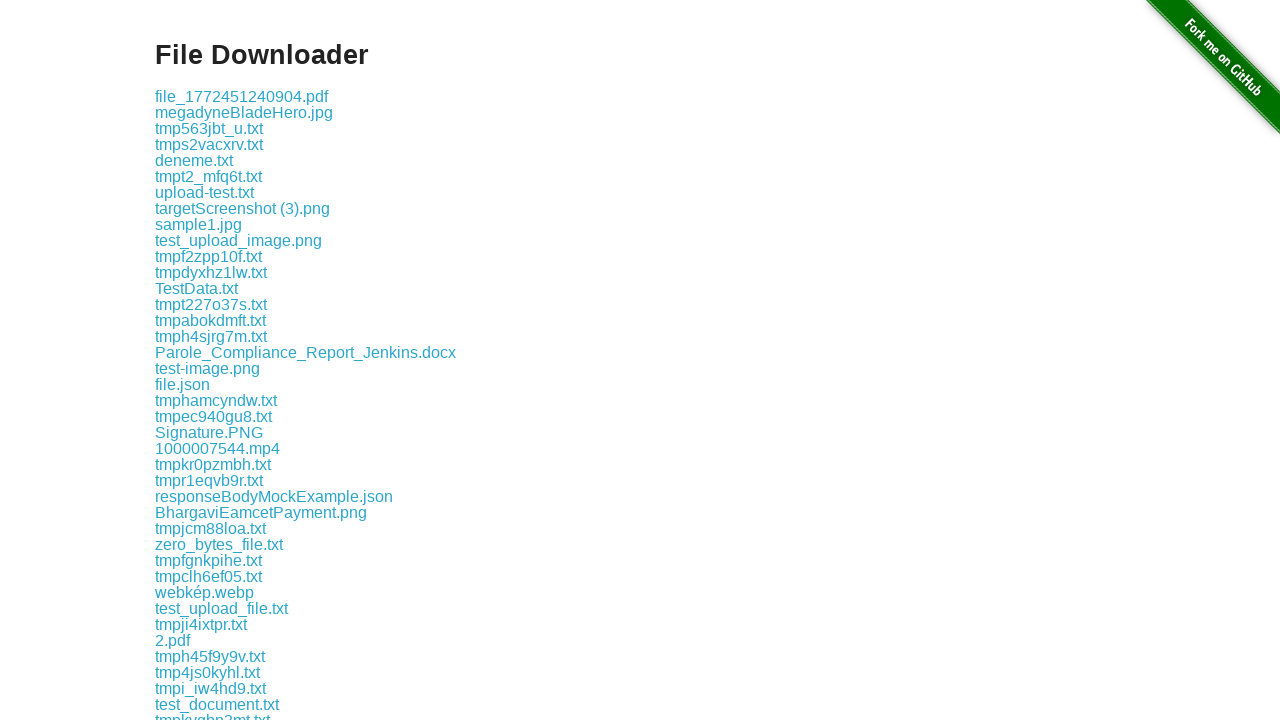

Clicked the download link in the example section at (242, 96) on .example a
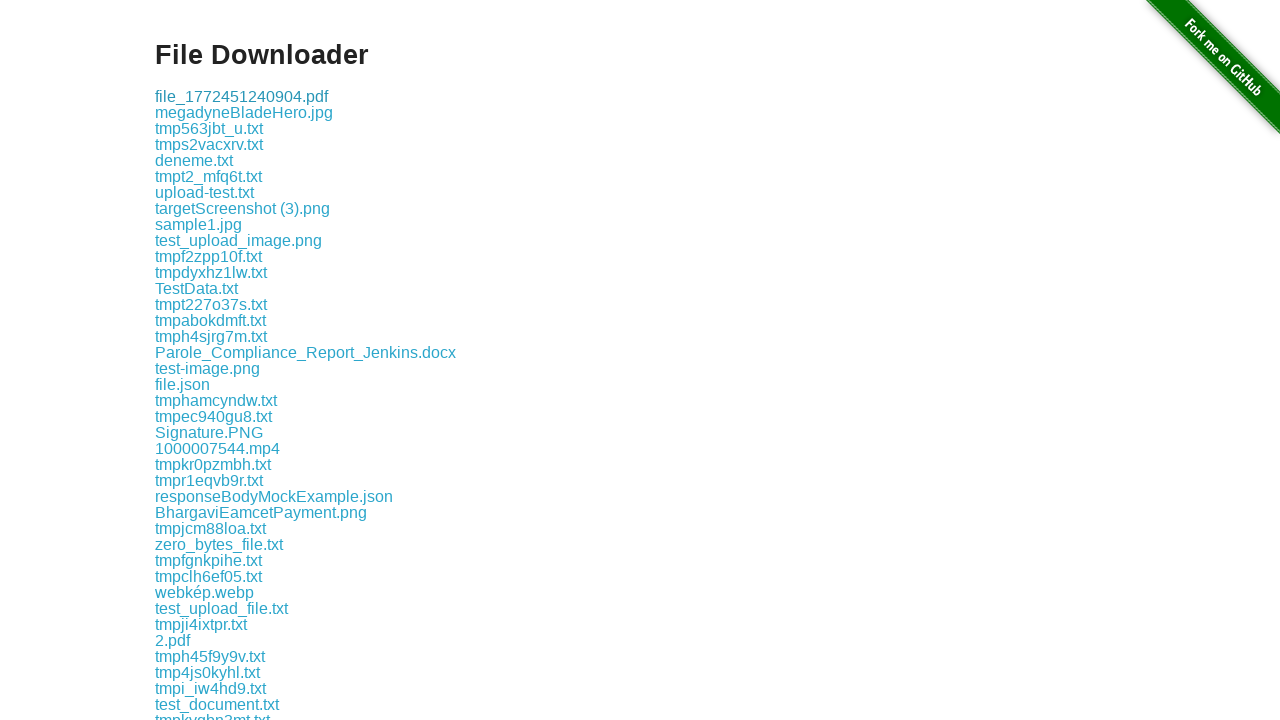

Waited 2 seconds for download to complete
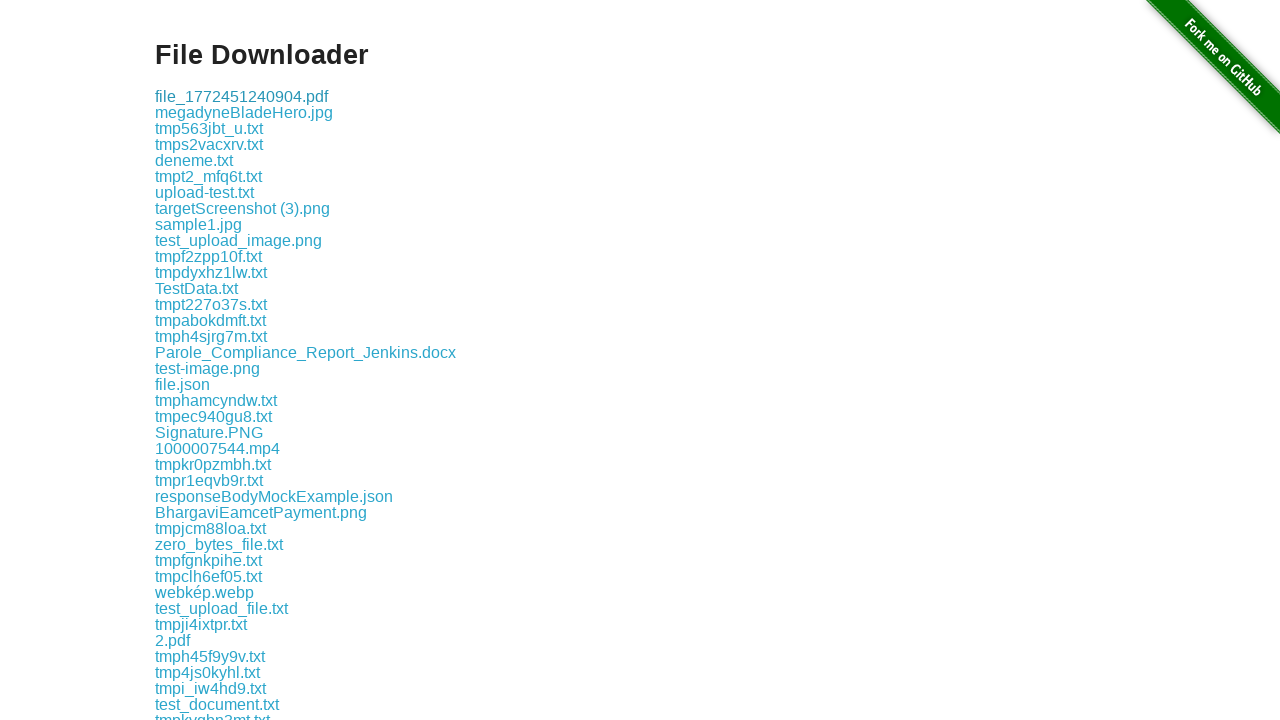

Verified the download section is still visible on the page
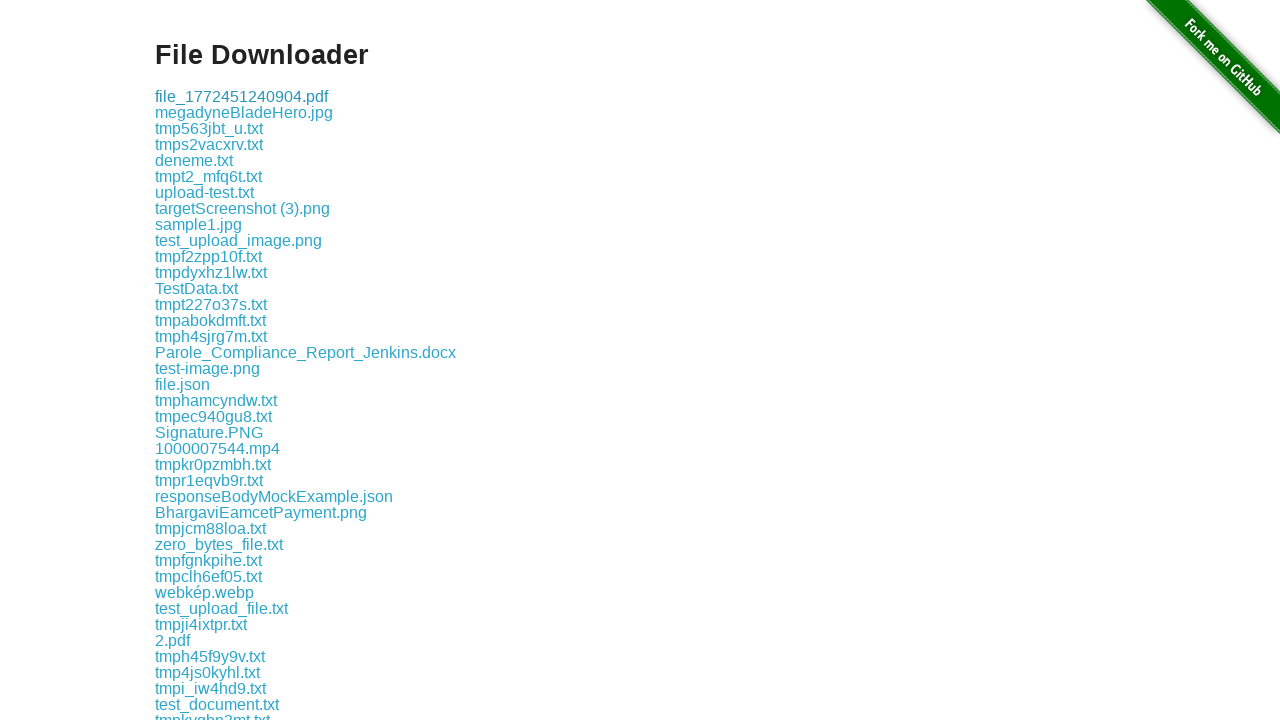

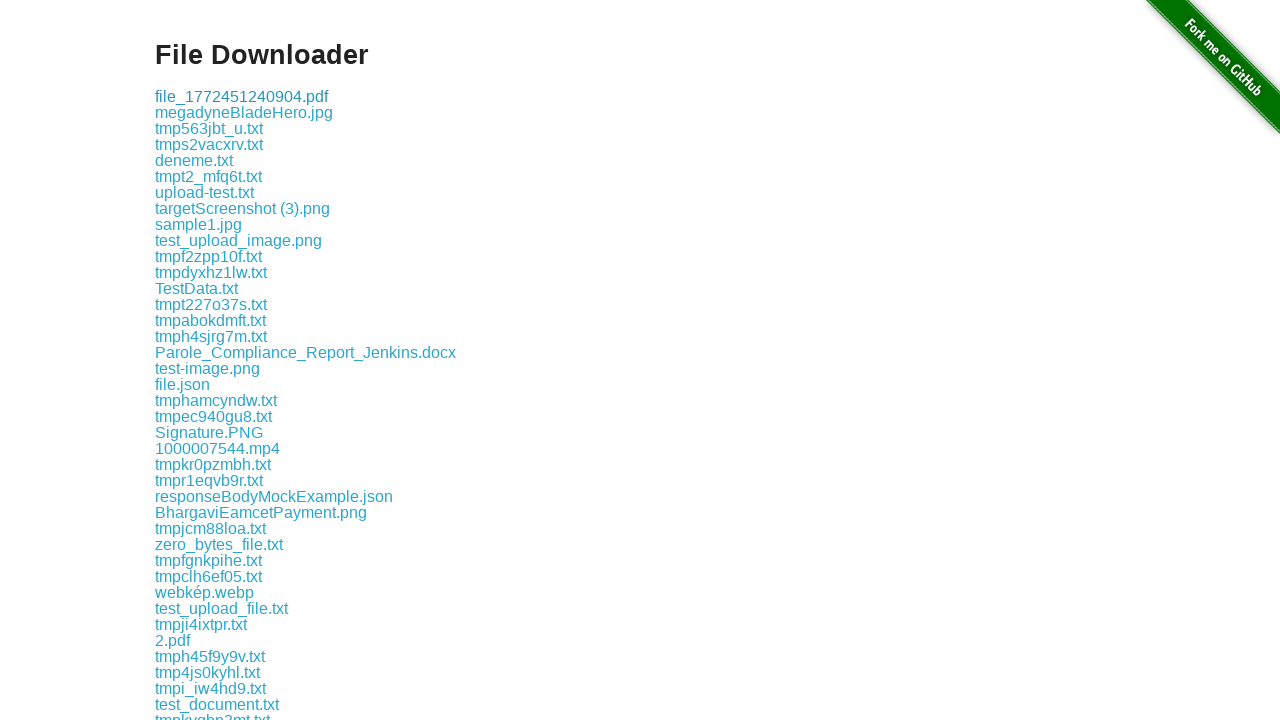